Tests dynamic properties by navigating to Elements > Dynamic Properties and waiting for the visibility button to appear after a delay.

Starting URL: https://demoqa.com

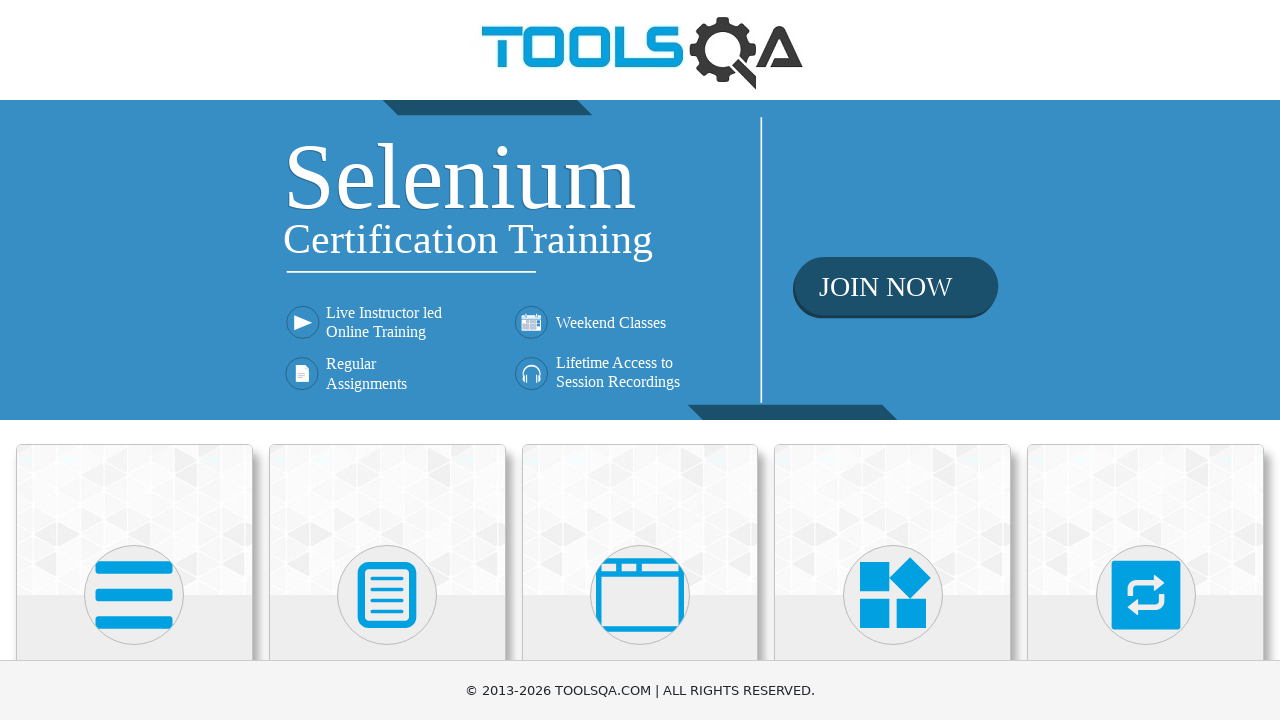

Clicked on Elements card at (134, 360) on xpath=//div[@class='card-body']/h5[text()='Elements']
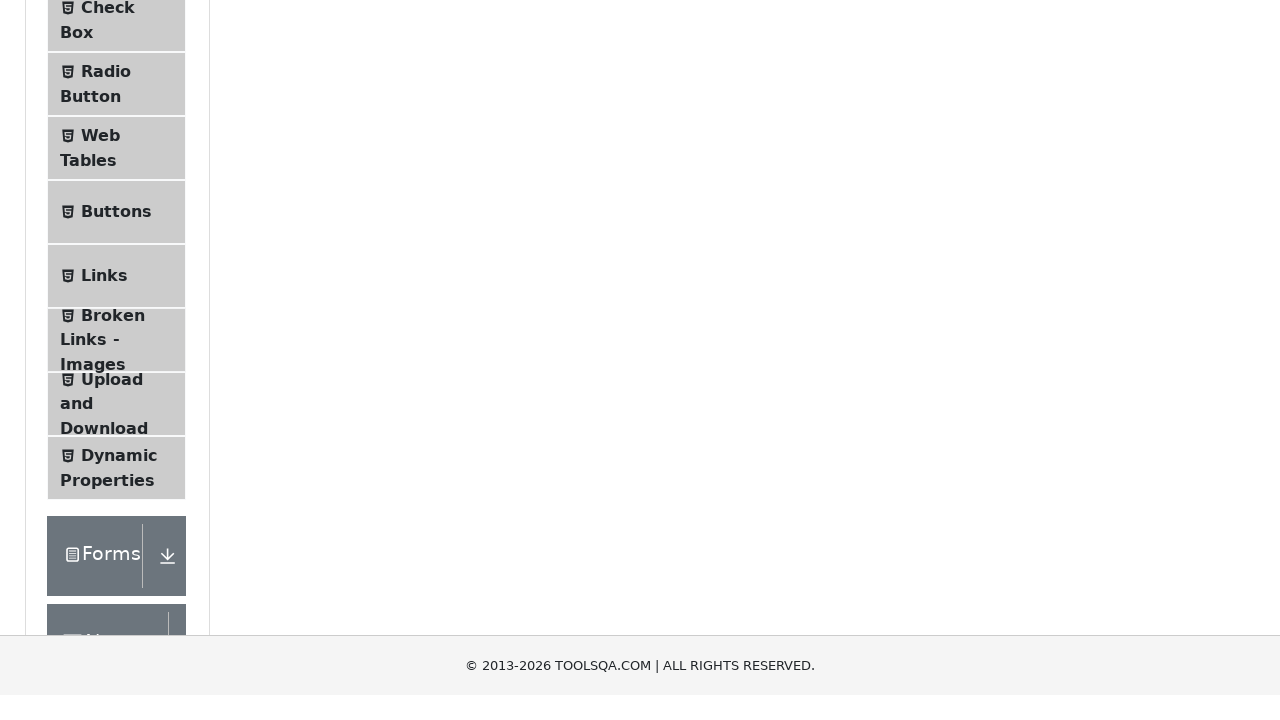

Located Dynamic Properties menu item
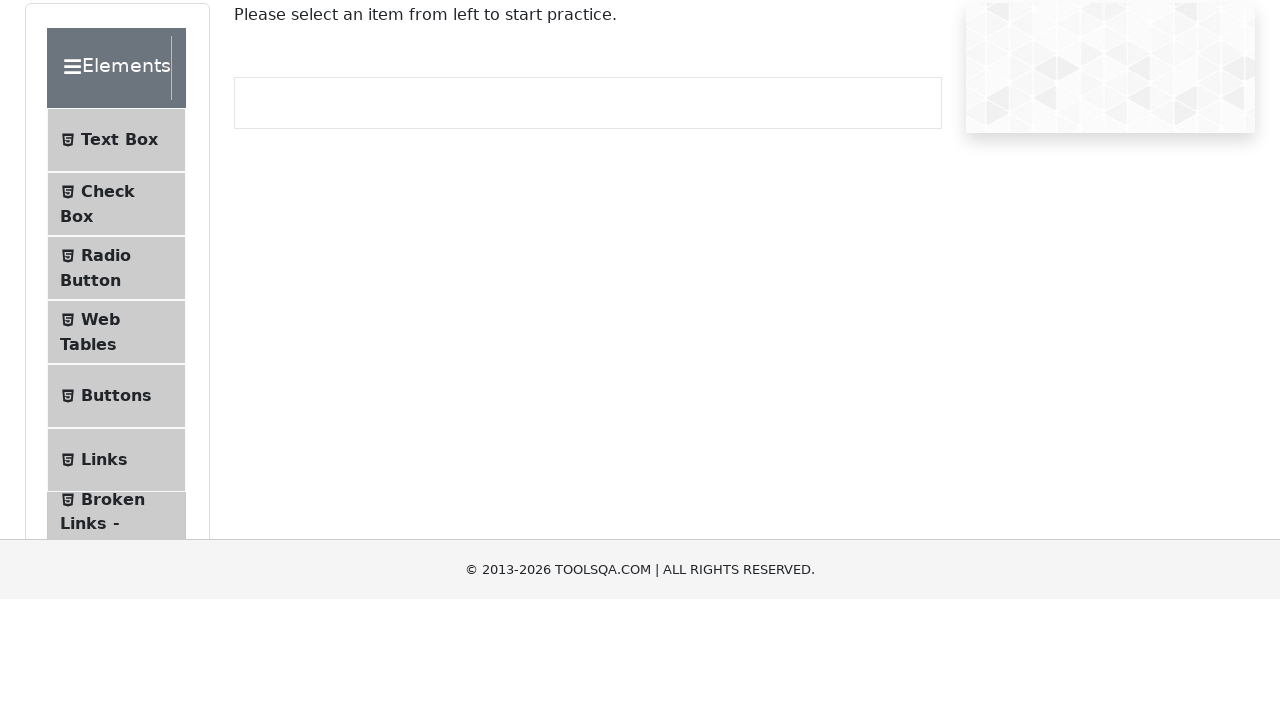

Scrolled Dynamic Properties menu item into view
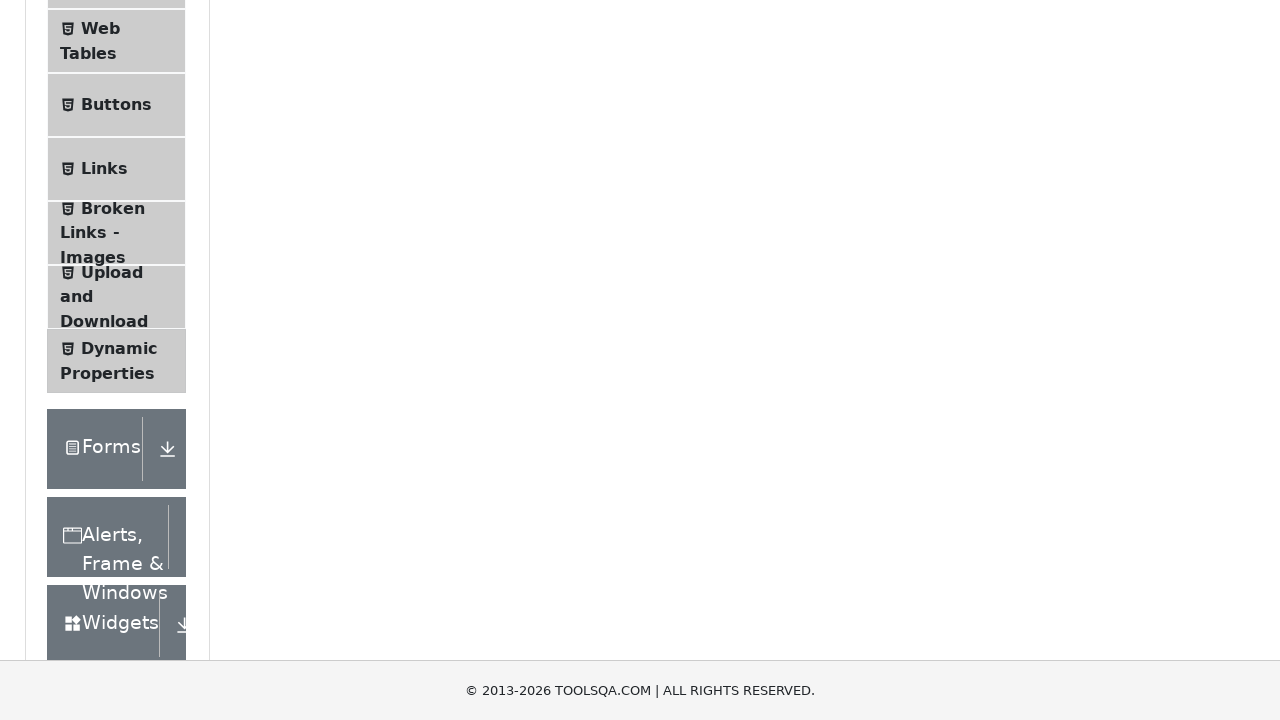

Clicked on Dynamic Properties menu item at (119, 348) on xpath=//li[contains(@id, 'item-8')]//span[contains(text(), 'Dynamic Properties')
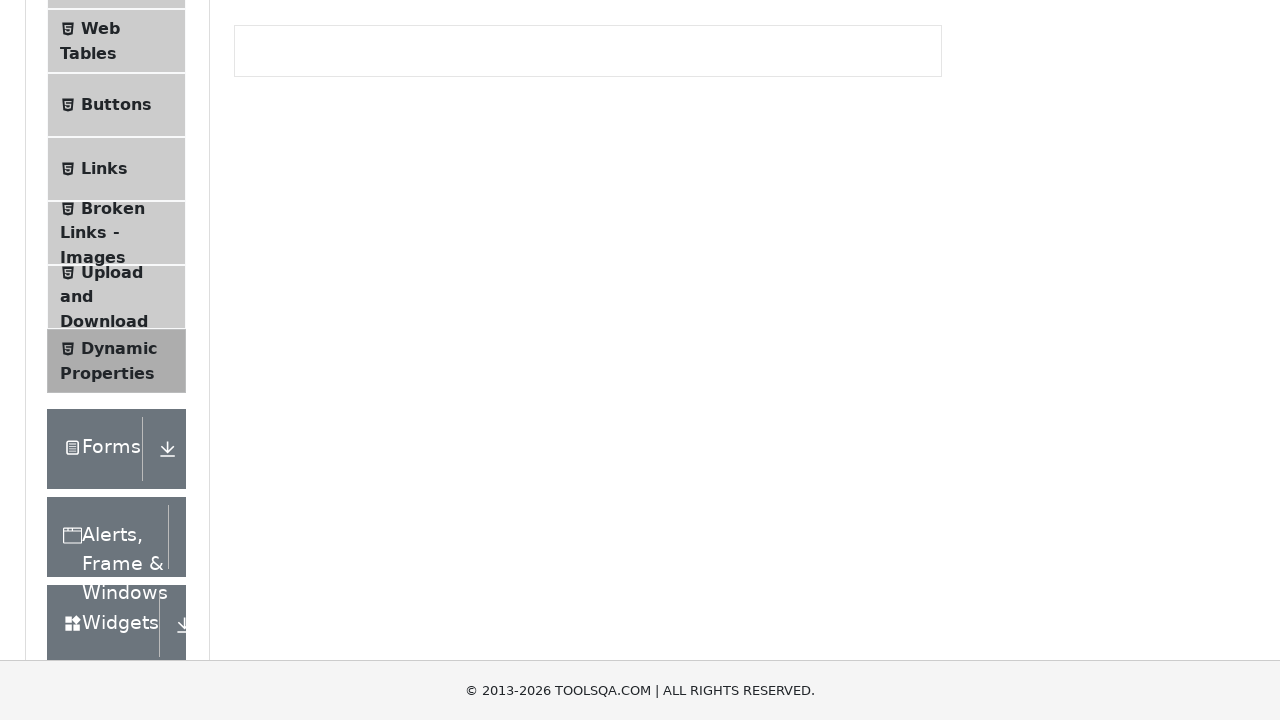

Waited for visibility button to appear after delay
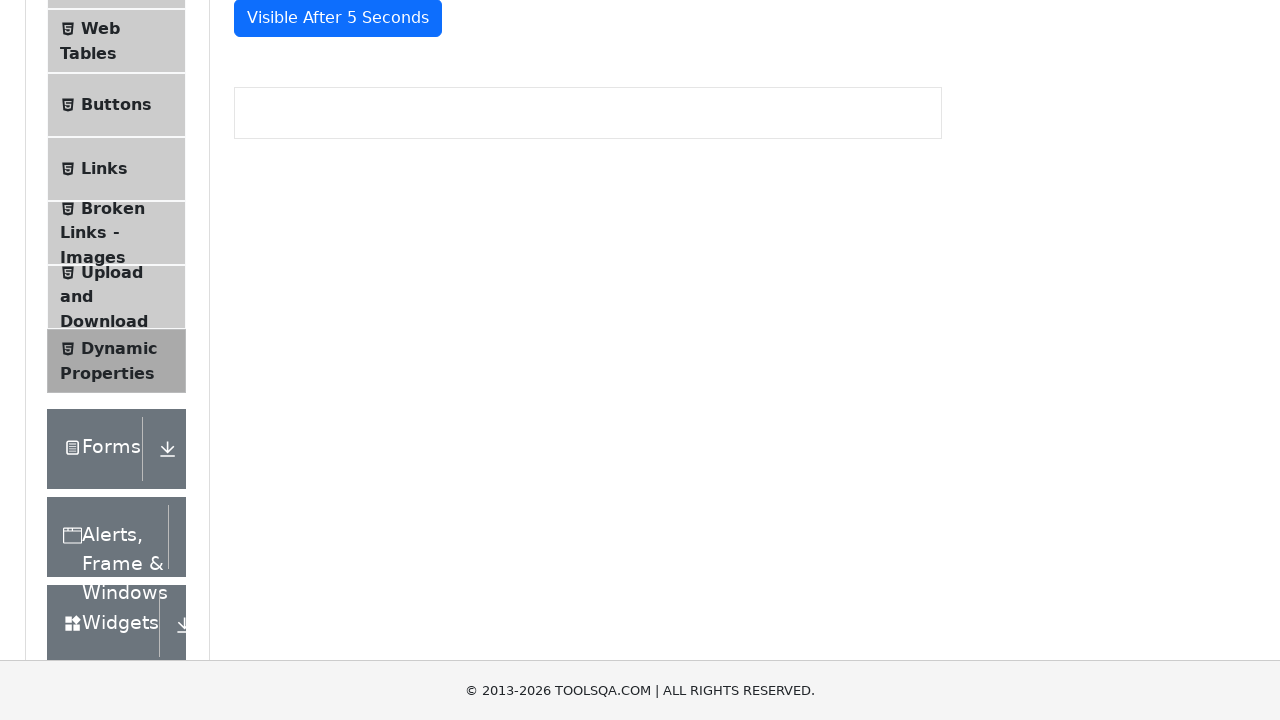

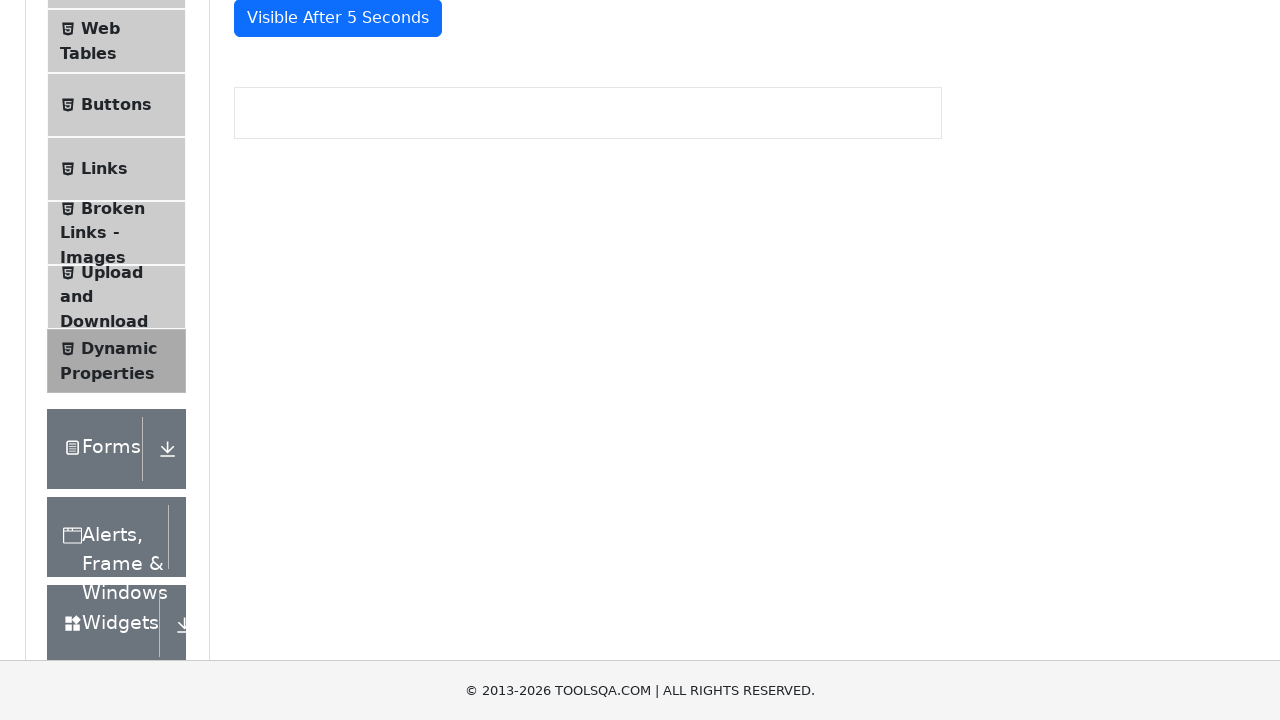